Tests radio button selection by clicking through different priority options (low, normal, high) on a form

Starting URL: https://www.automationtesting.co.uk/dropdown.html

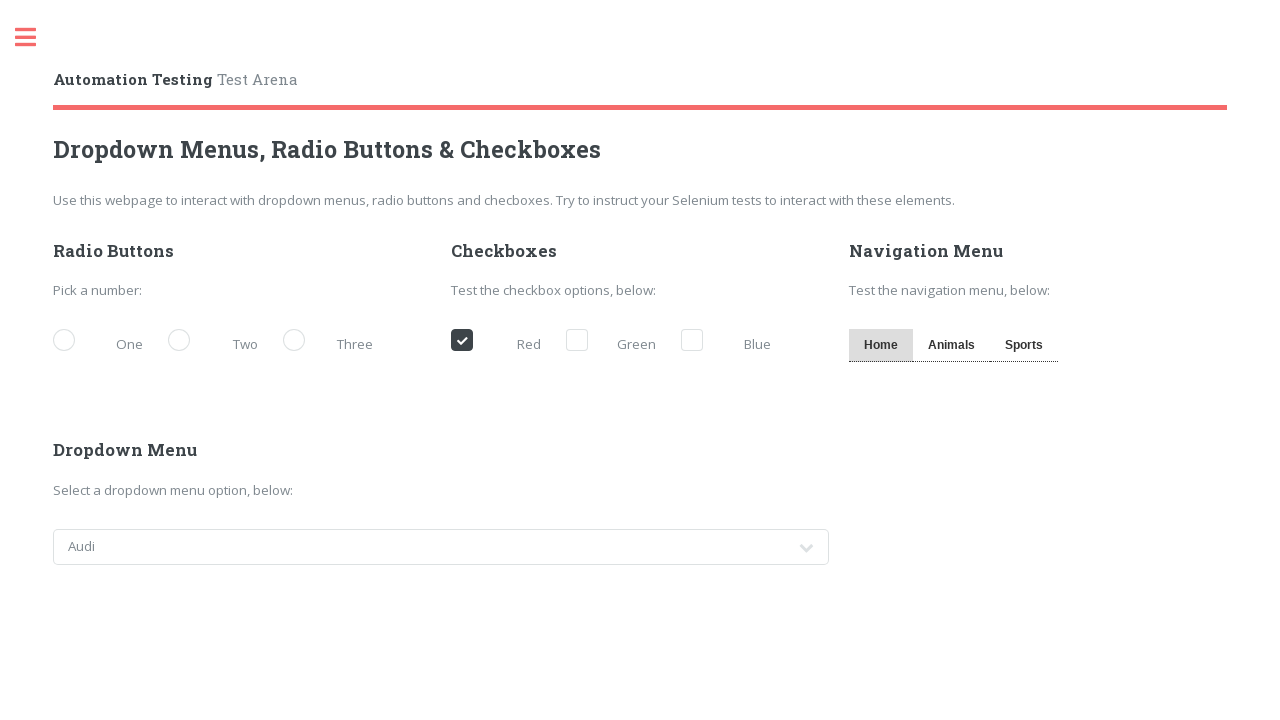

Navigated to automation testing dropdown page
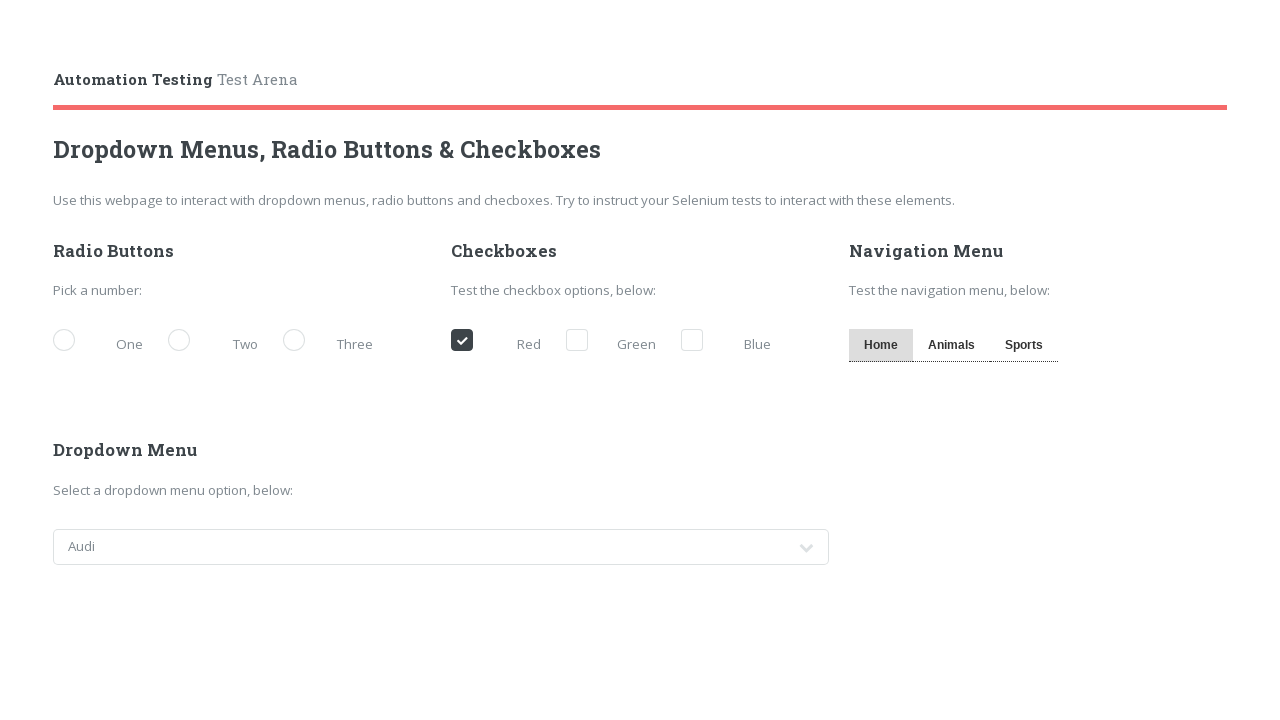

Clicked low priority radio button at (103, 342) on [for='demo-priority-low']
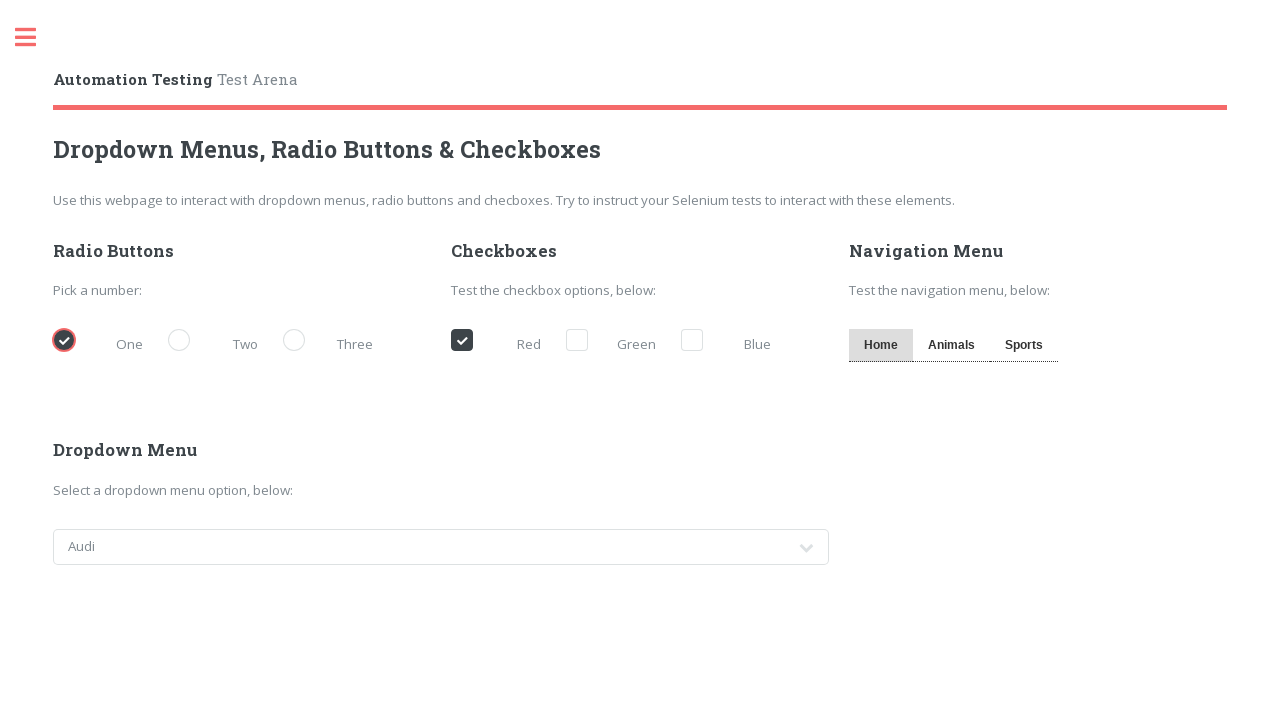

Clicked normal priority radio button at (218, 342) on [for='demo-priority-normal']
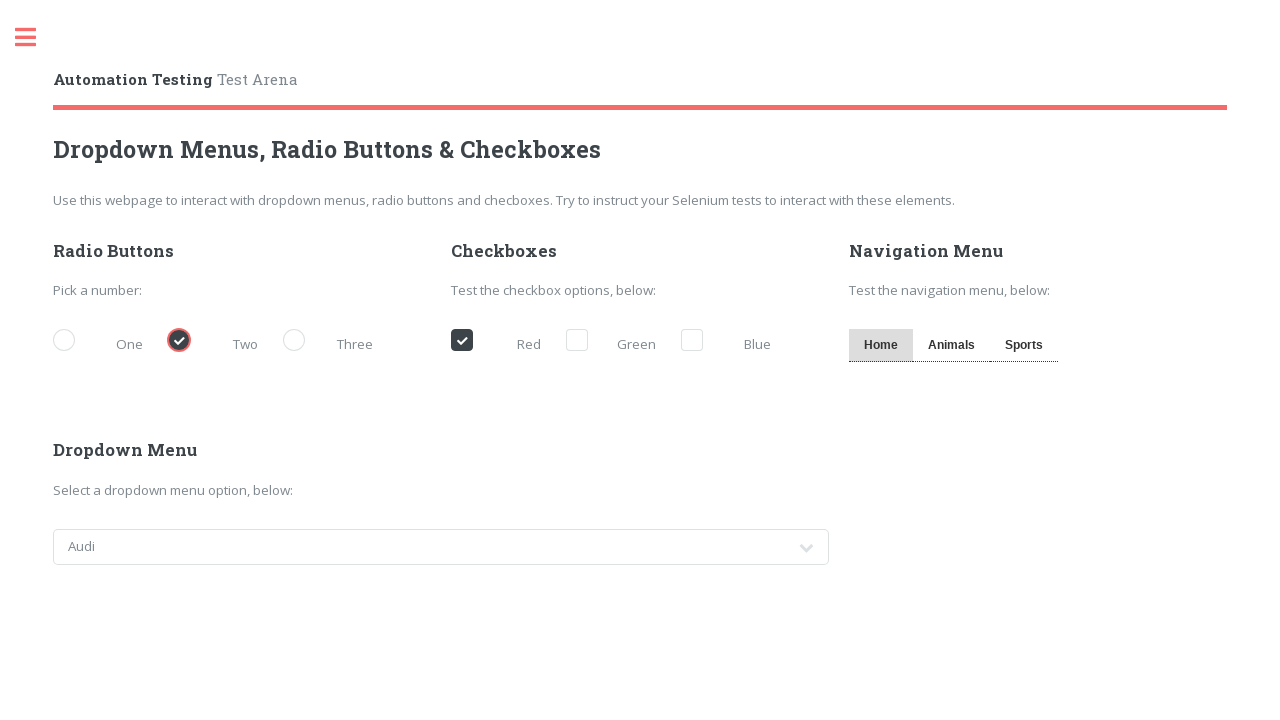

Clicked high priority radio button at (333, 342) on [for='demo-priority-high']
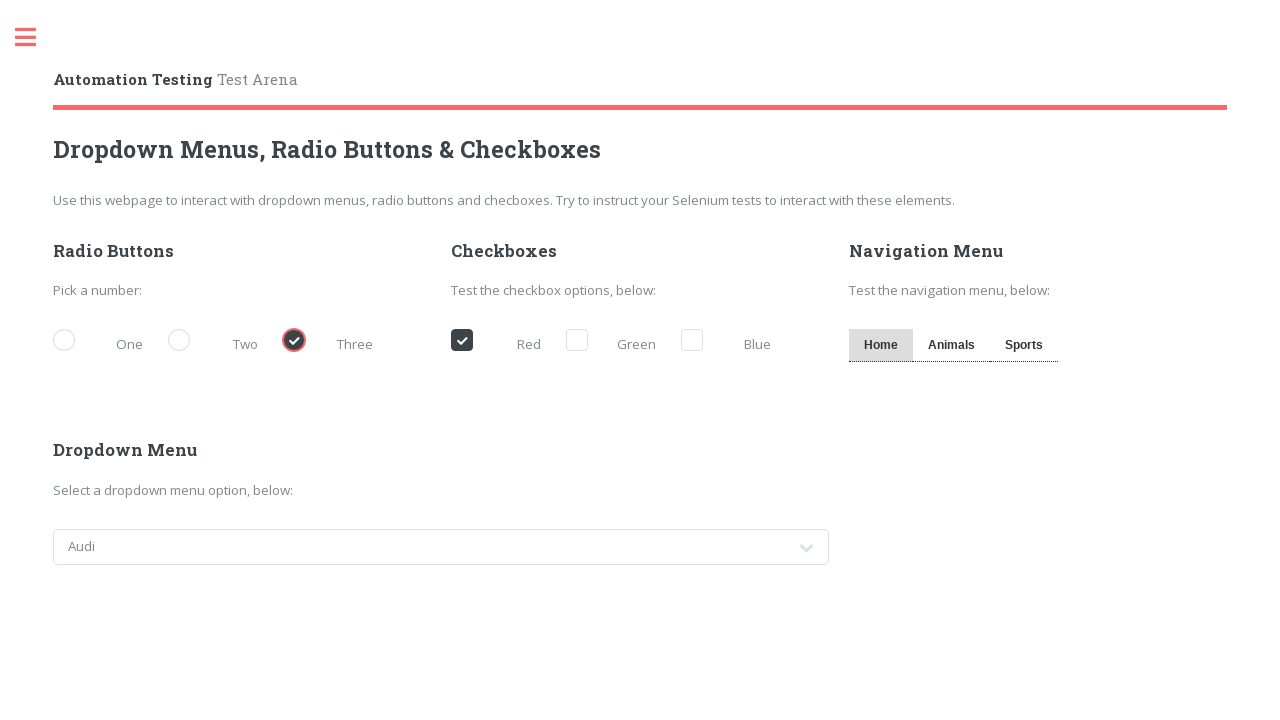

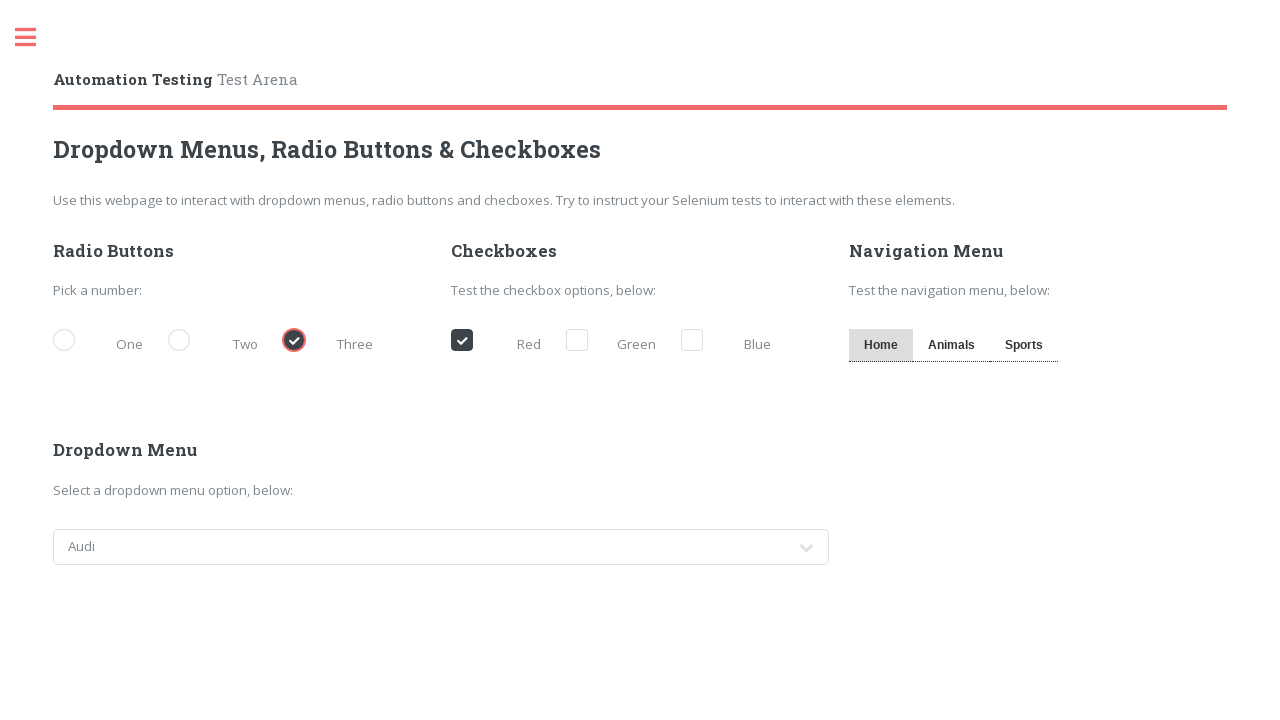